Tests navigation by clicking the "Home" link on the inputs page and verifies the page title changes to "Practice"

Starting URL: https://practice.cydeo.com/inputs

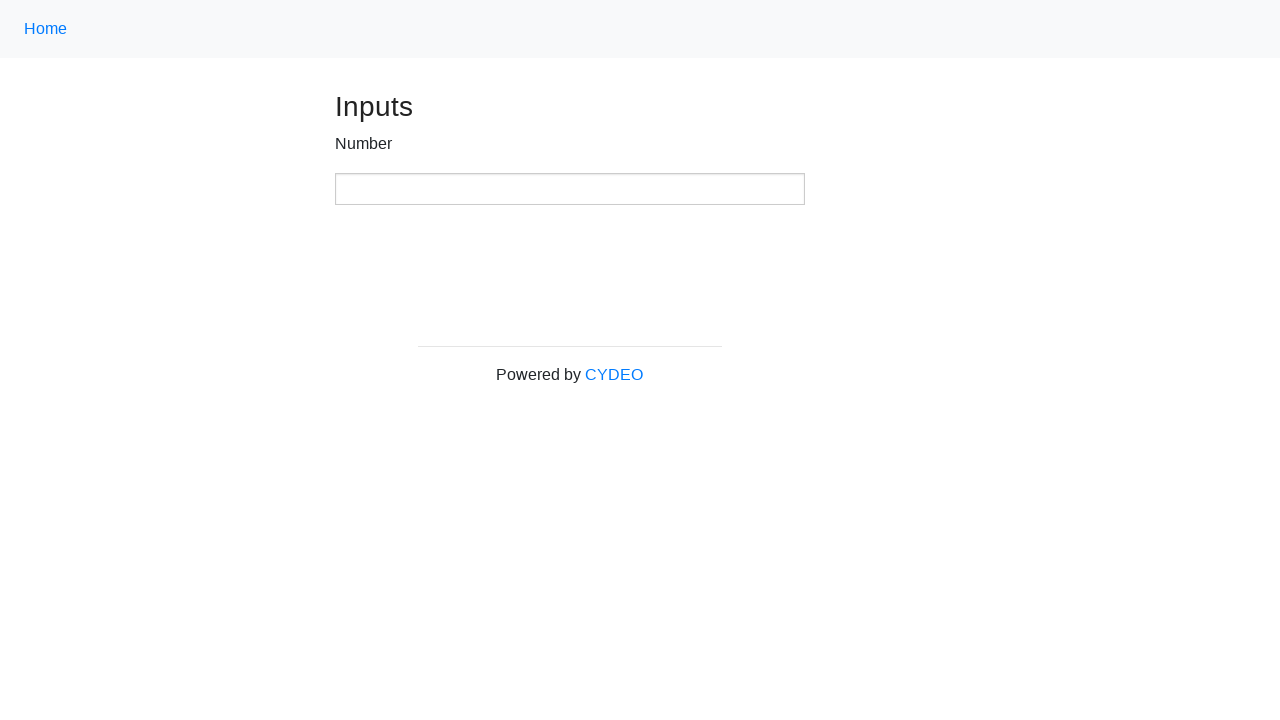

Clicked the Home link using CSS selector 'a.nav-link' at (46, 29) on a.nav-link
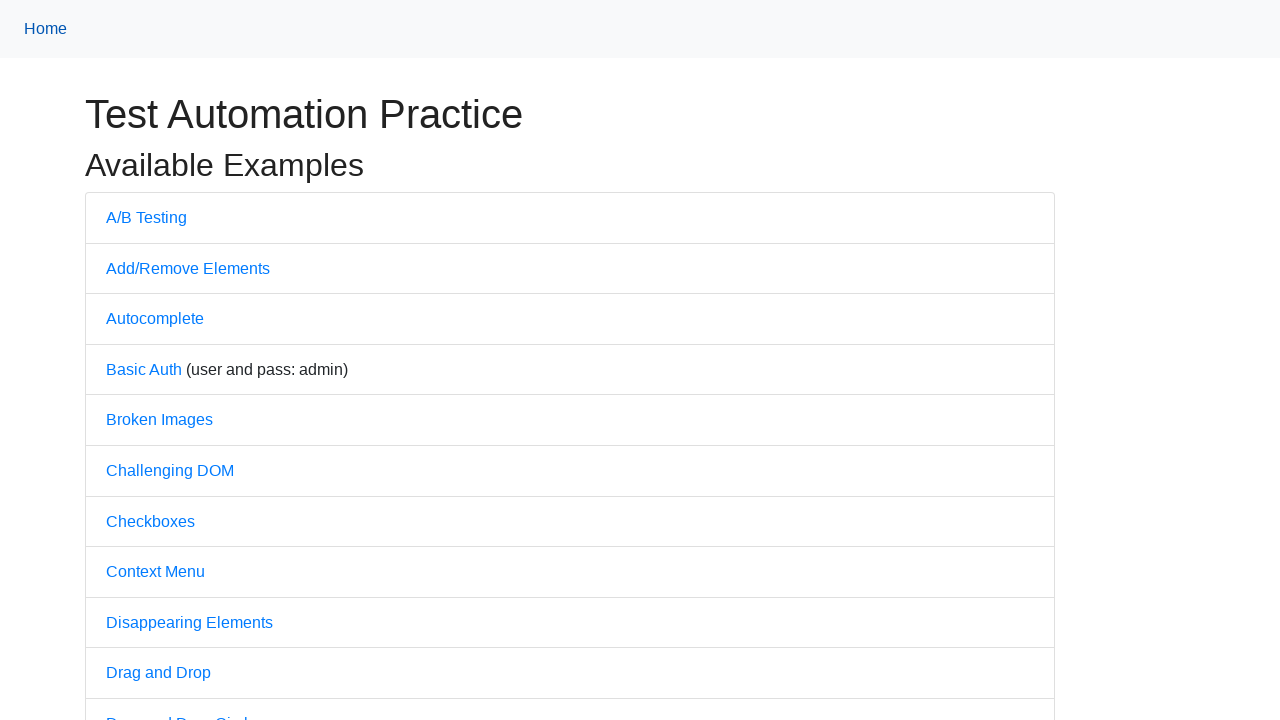

Waited for page to load (domcontentloaded state)
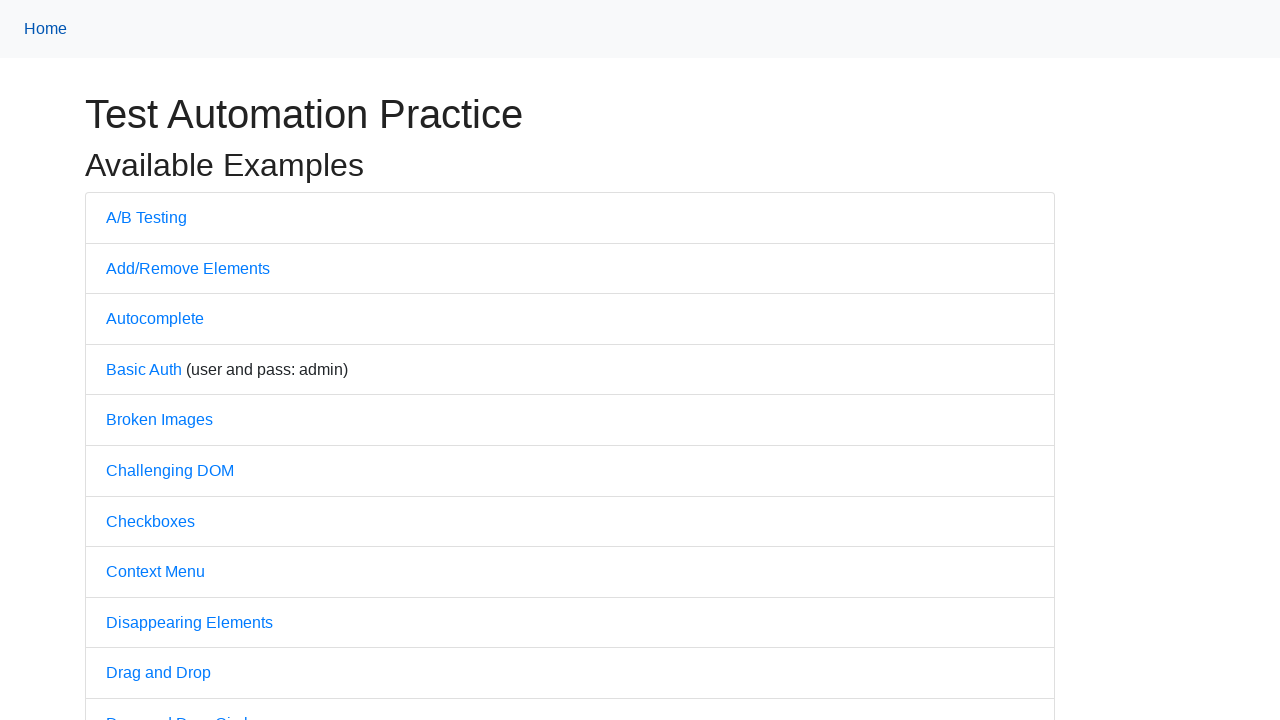

Verified page title changed to 'Practice'
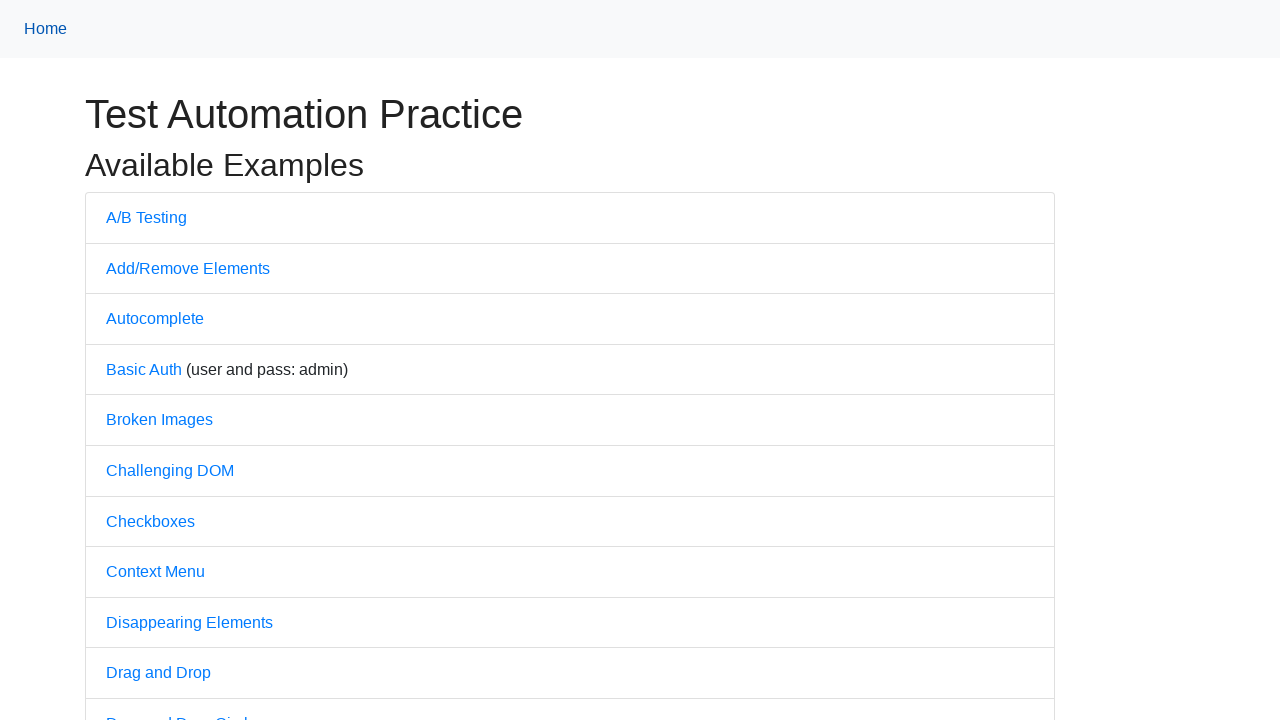

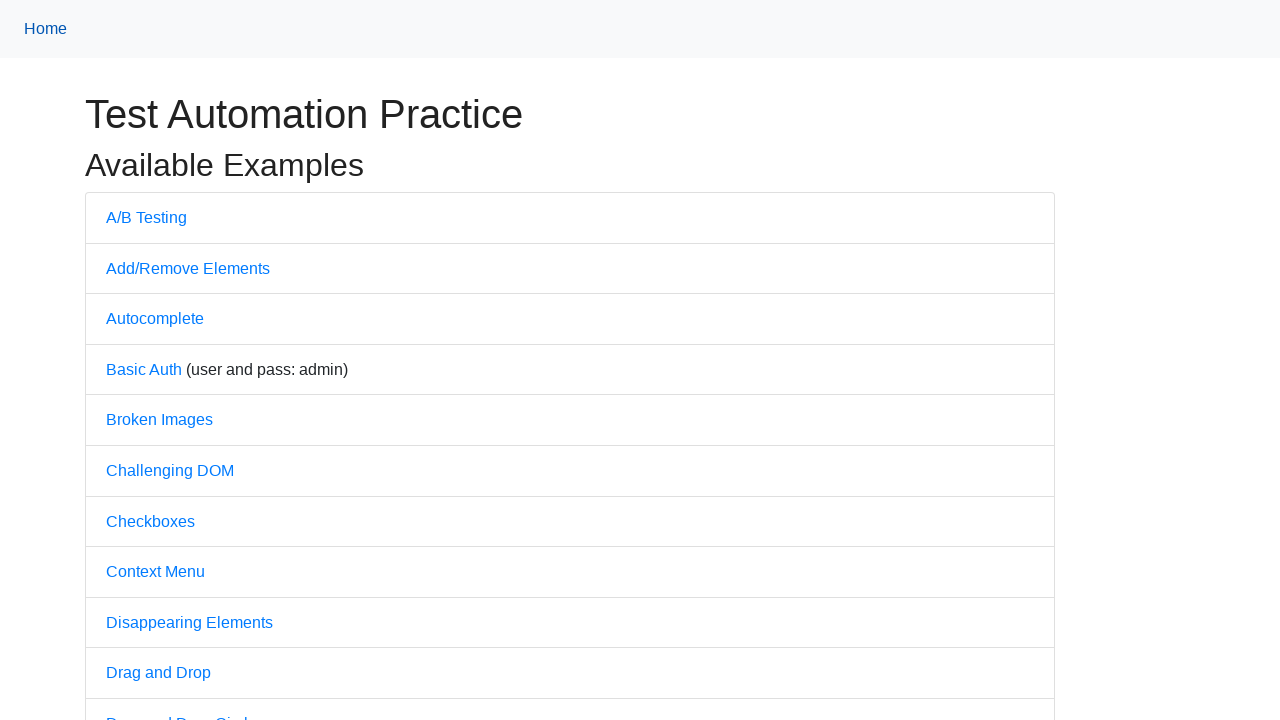